Opens the Syntax Techs website homepage. This is a basic browser navigation test that simply loads the page.

Starting URL: http://syntaxtechs.com

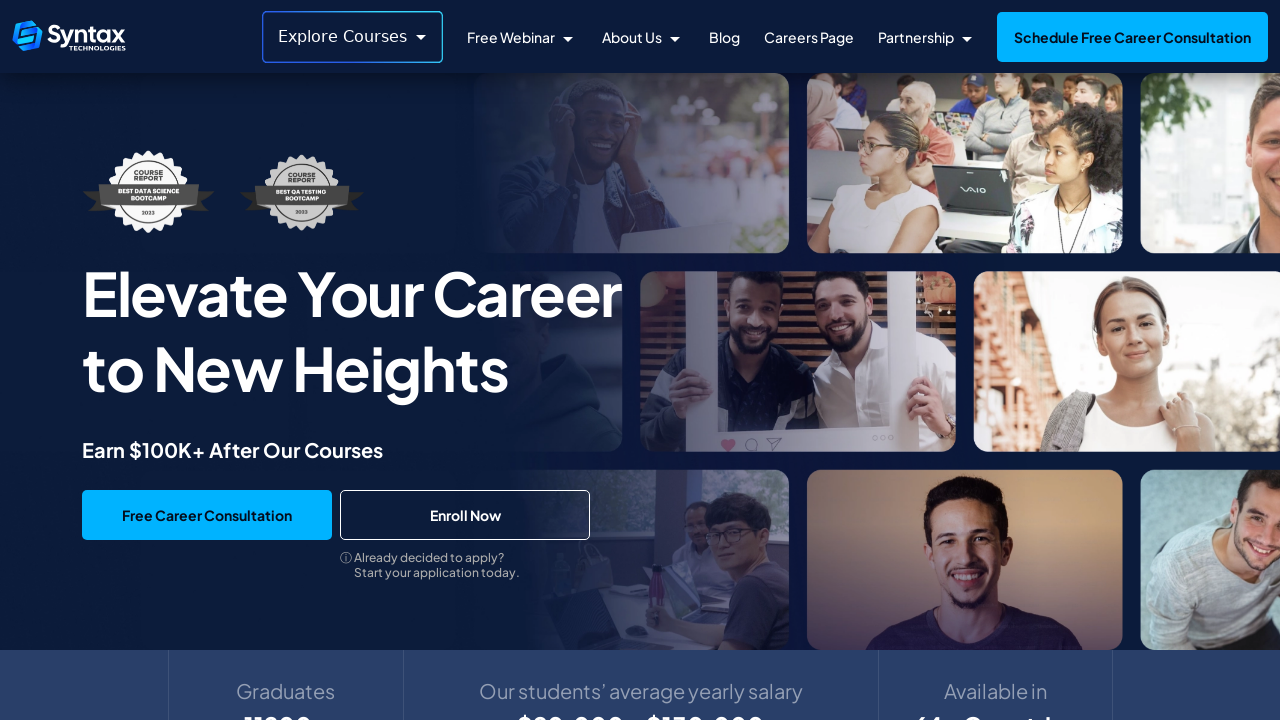

Syntax Techs website homepage loaded (DOM content ready)
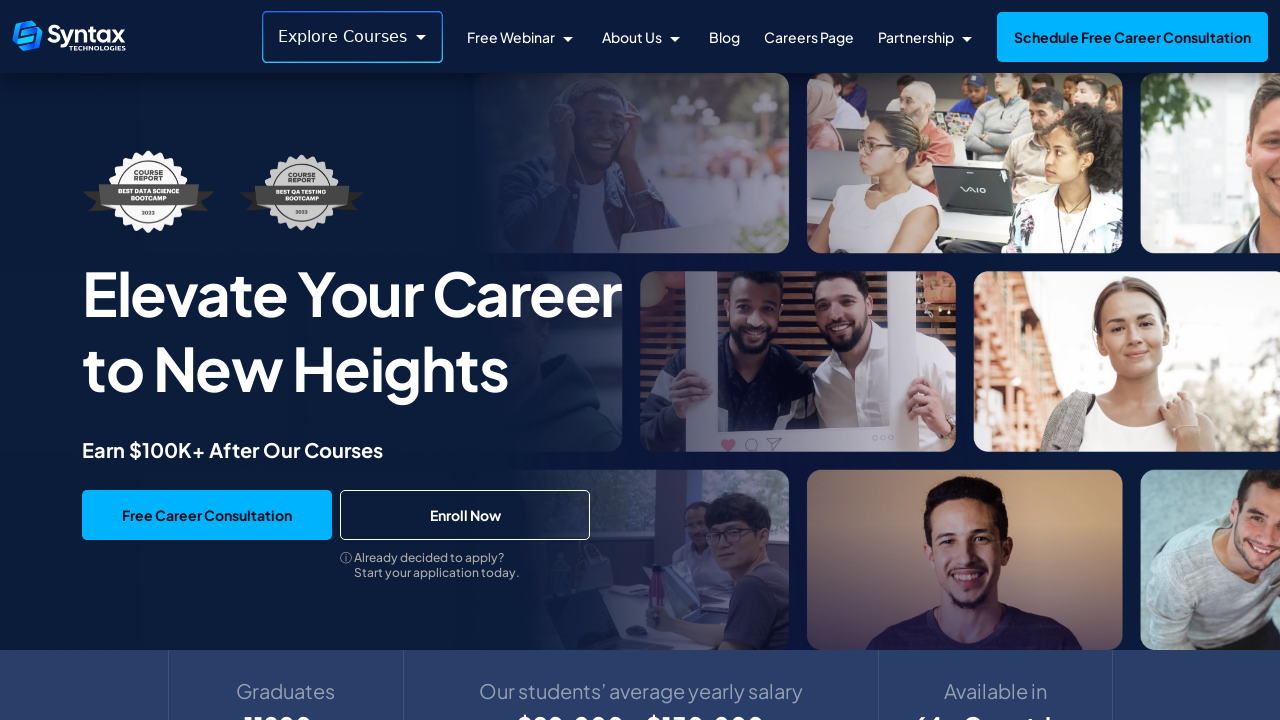

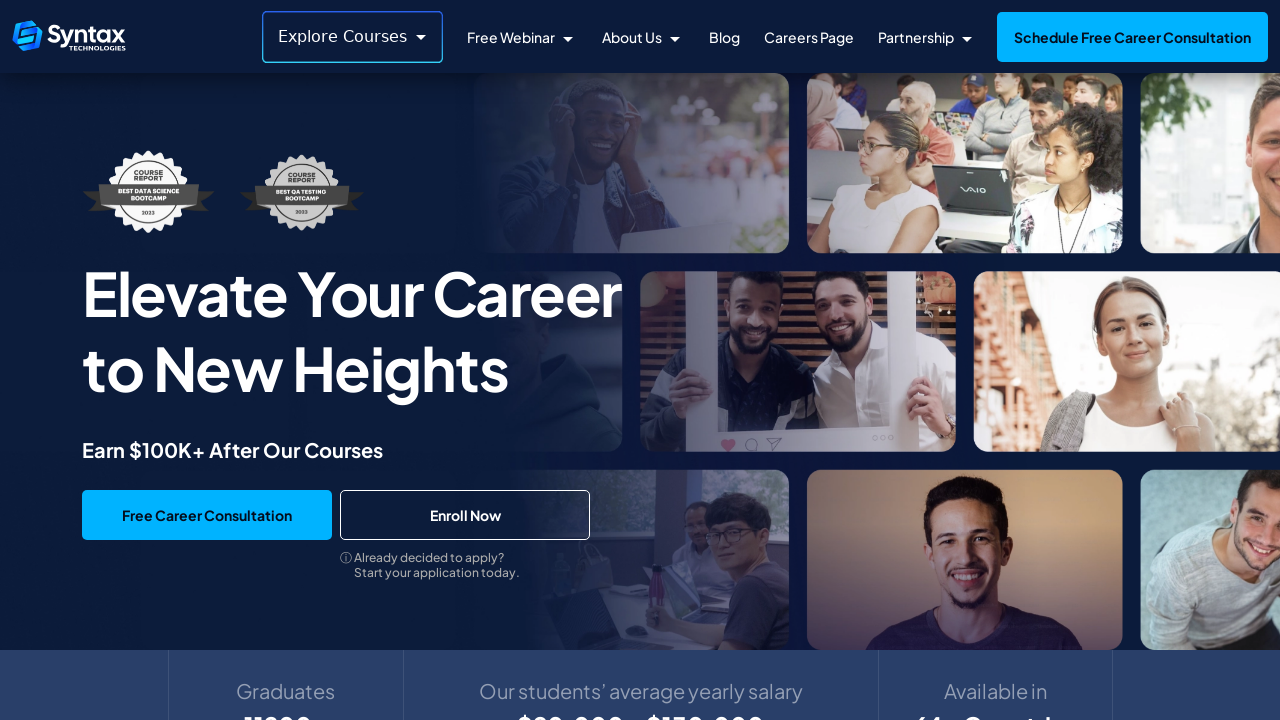